Tests window handling by opening a new tab, switching to it using a loop approach, verifying content, and returning to main window

Starting URL: https://demoqa.com/browser-windows

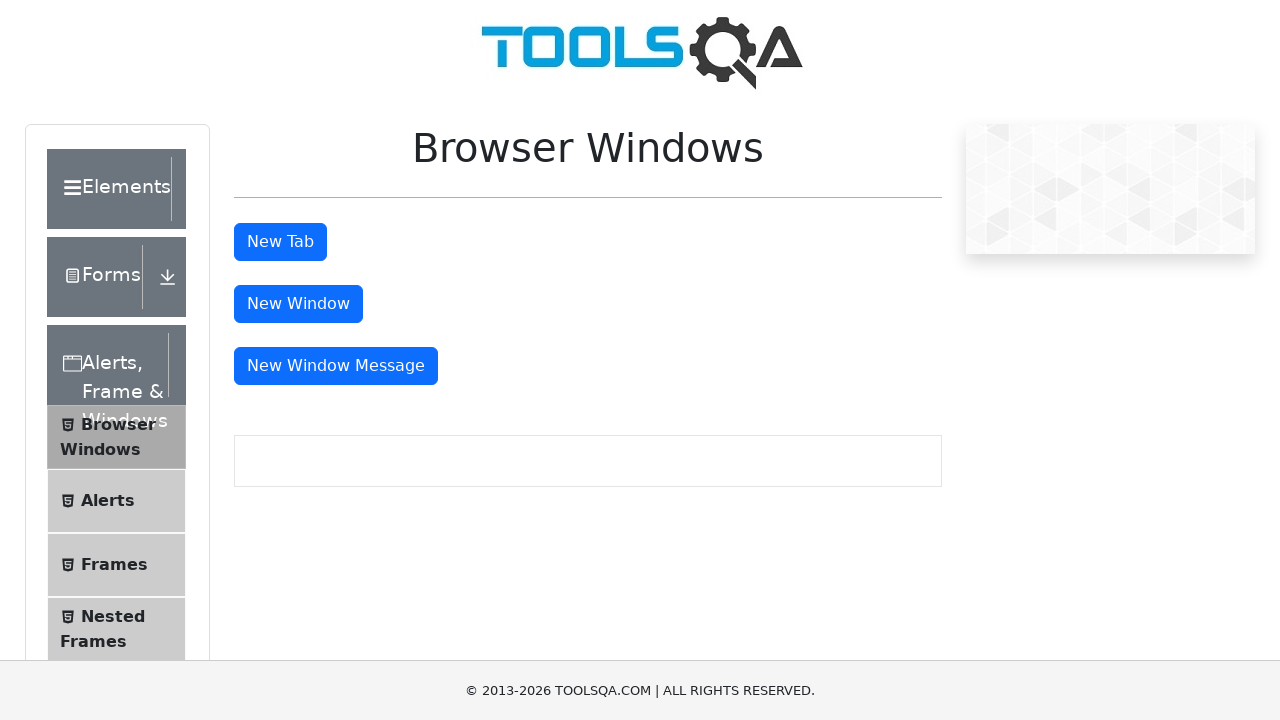

Clicked tab button to open new tab at (280, 242) on #tabButton
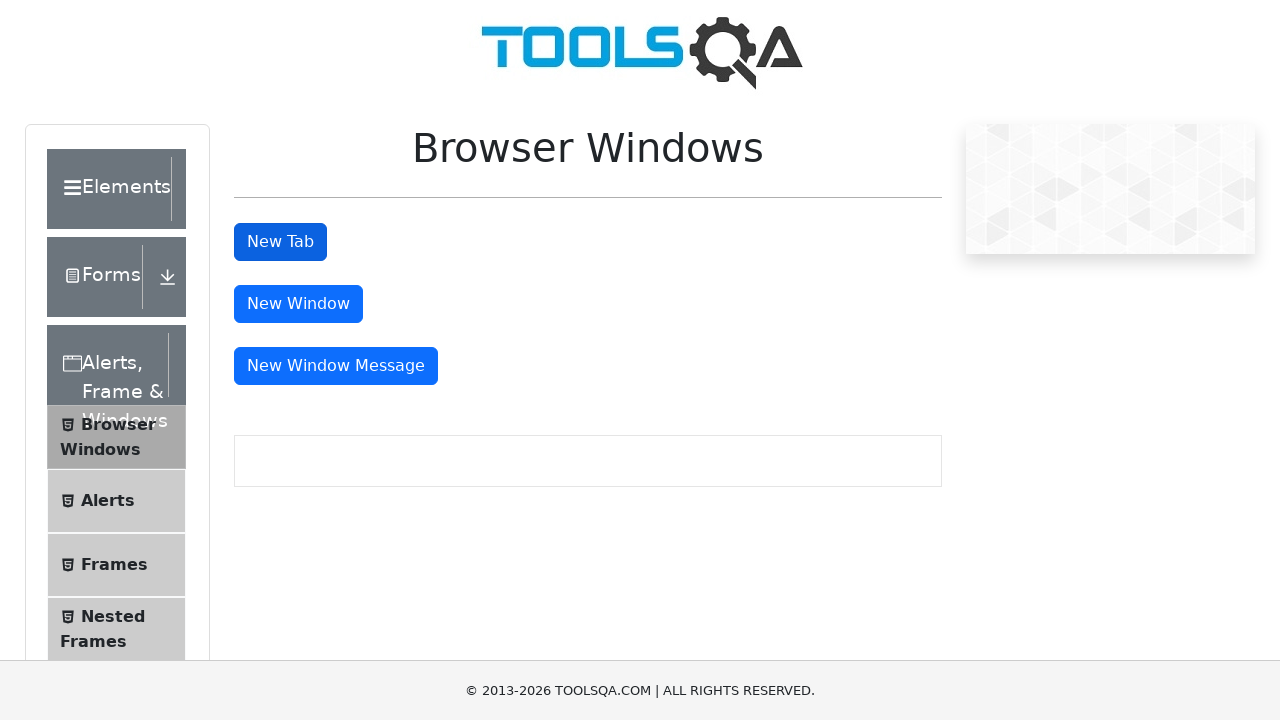

Captured new page context from tab button click at (280, 242) on #tabButton
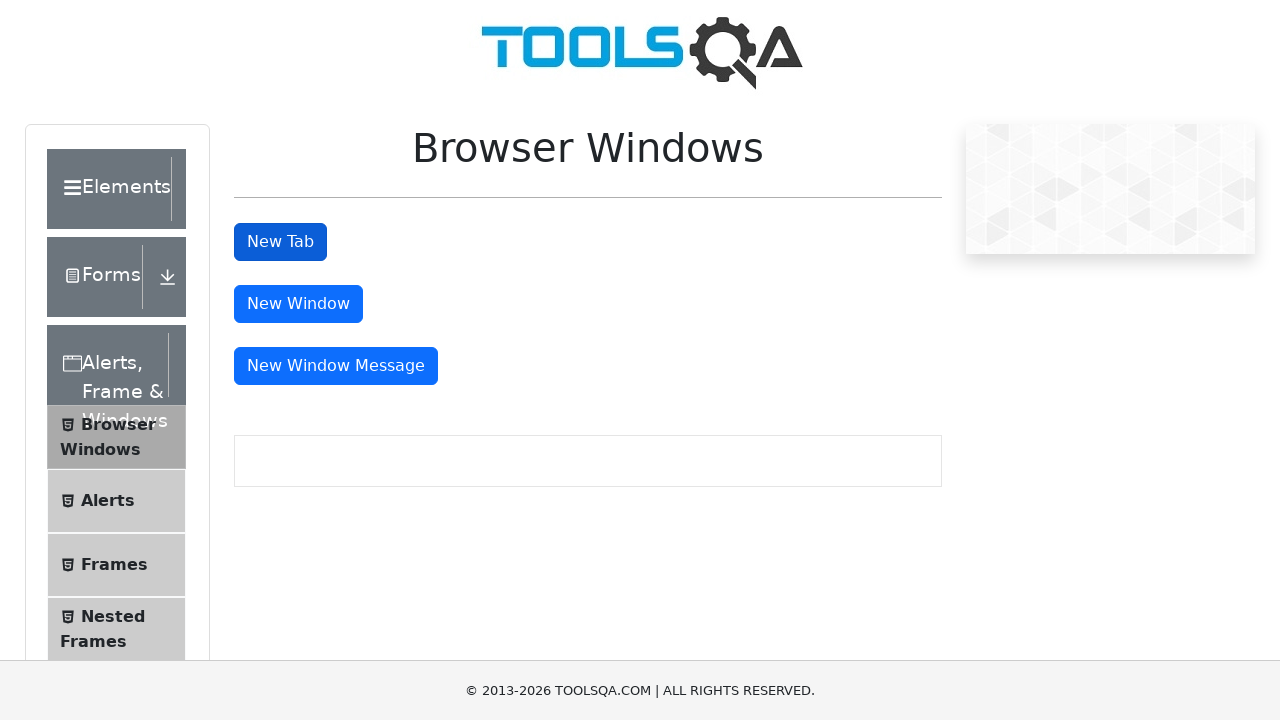

Retrieved new tab/page object
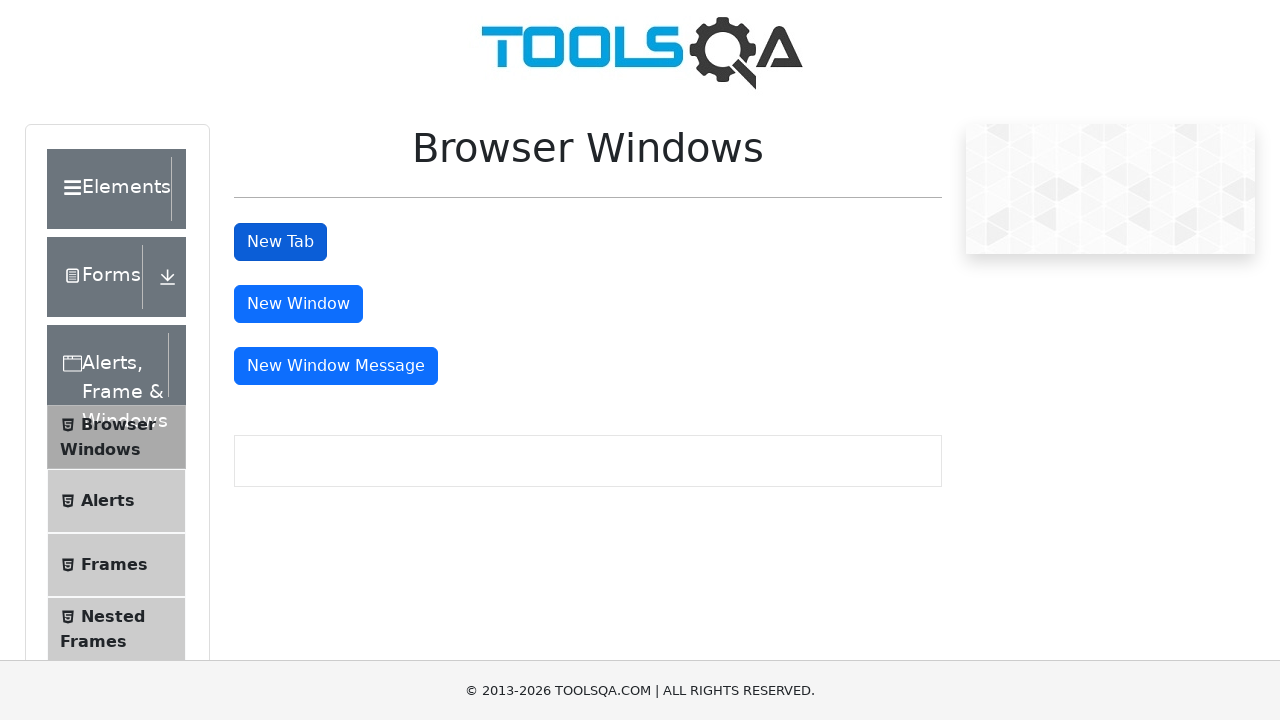

Waited for sample heading element to load in new tab
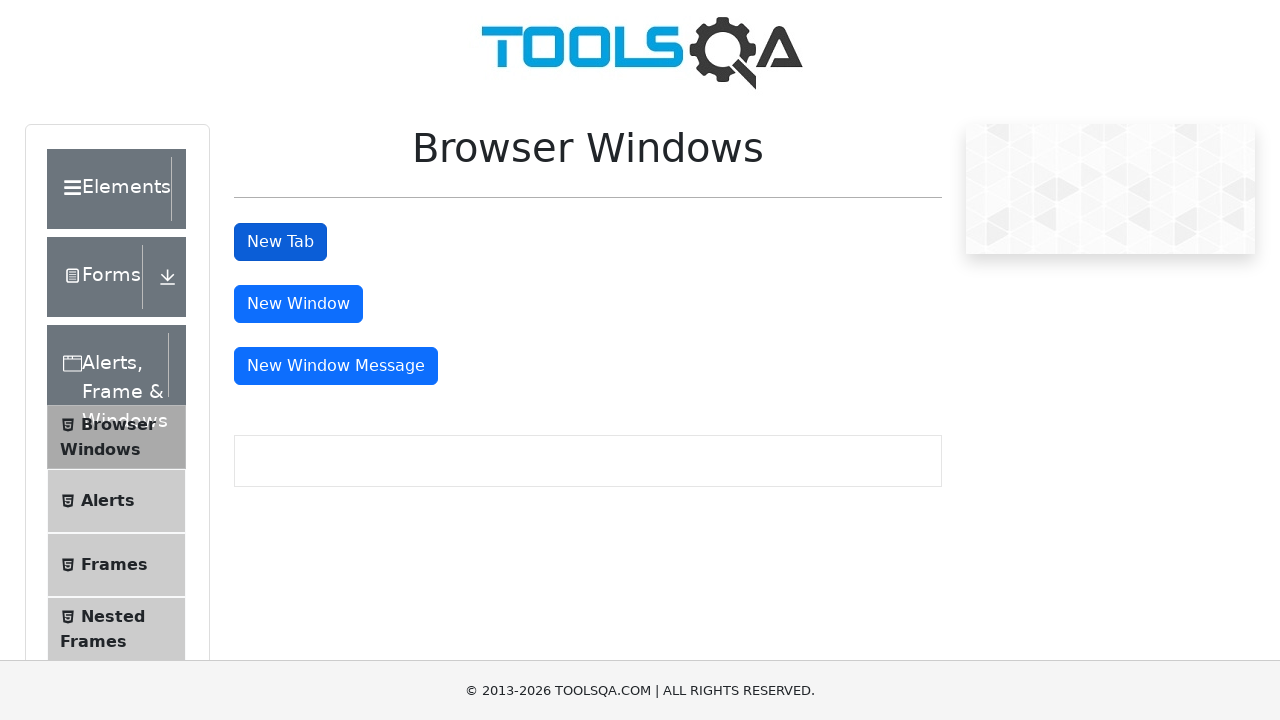

Retrieved heading text: 'This is a sample page'
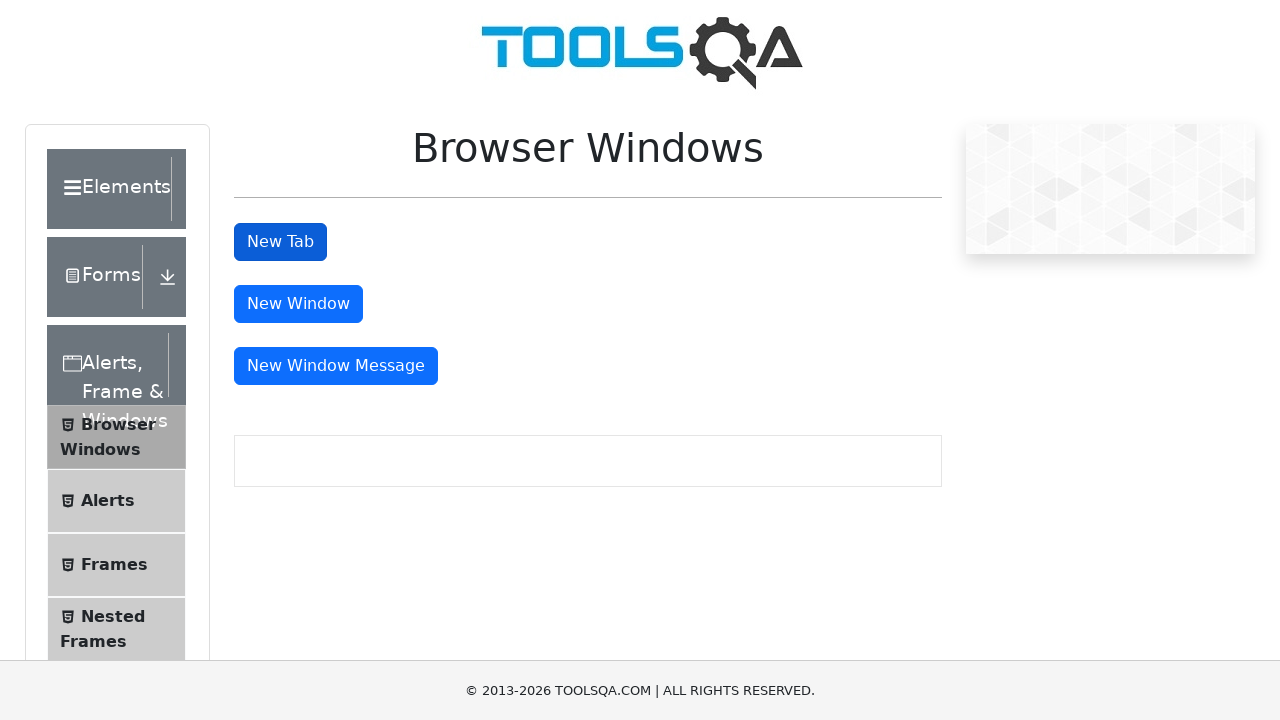

Verified: Second window text matches expected content
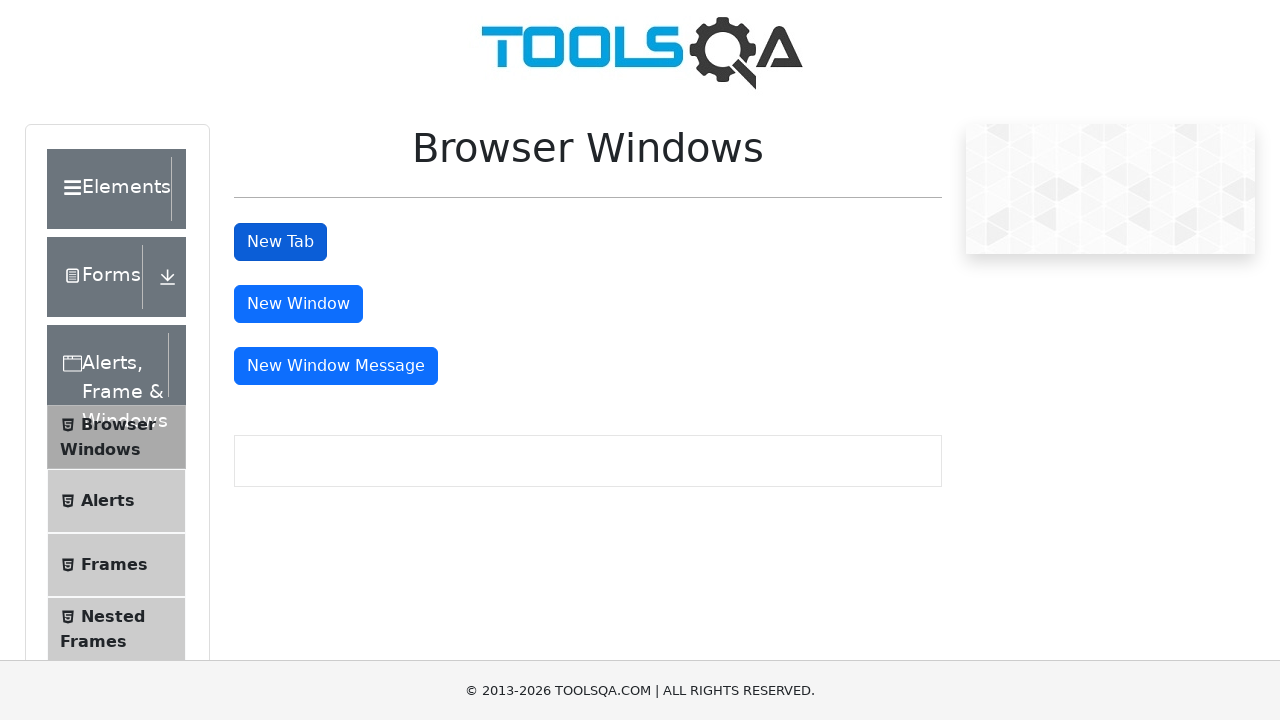

Verified tab button is visible in original page
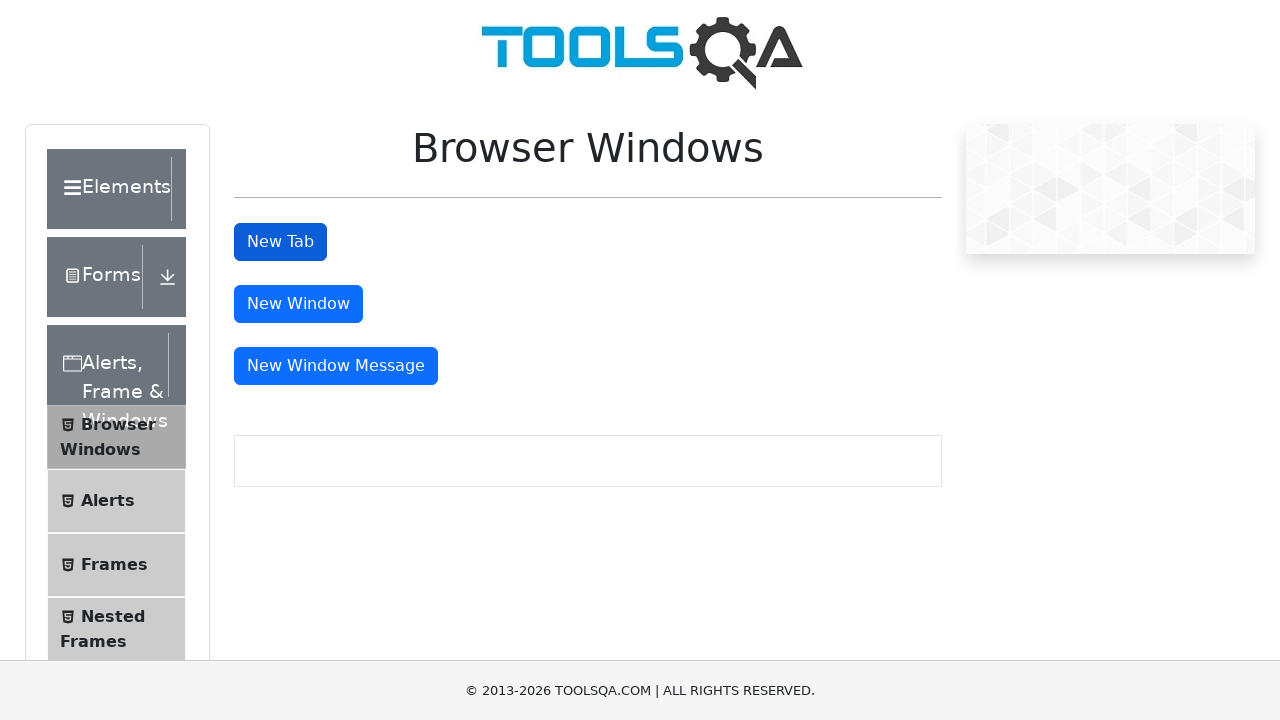

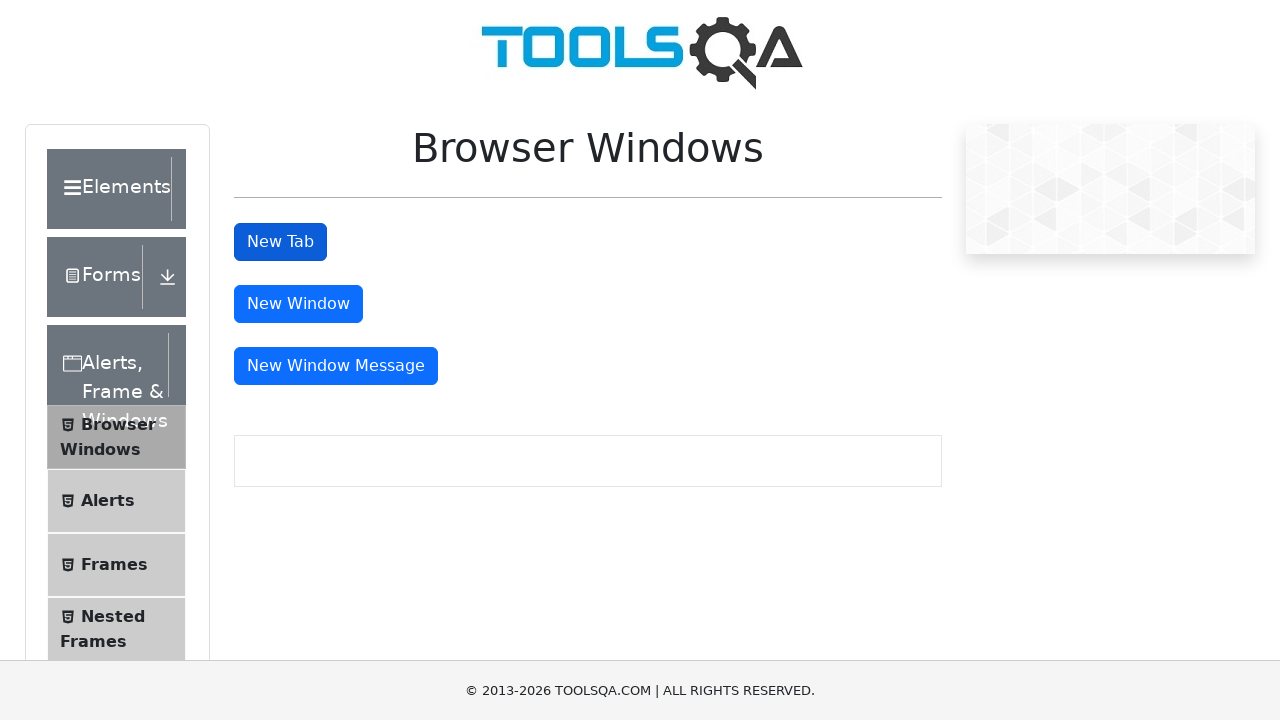